Navigates through multiple TradingView market mover pages (pre-market gainers, gappers, losers, after-hours gainers/losers, 52-week highs/lows, all-time highs/lows) and verifies that the market data tables load successfully on each page.

Starting URL: https://www.tradingview.com/markets/stocks-usa/market-movers-pre-market-gainers/

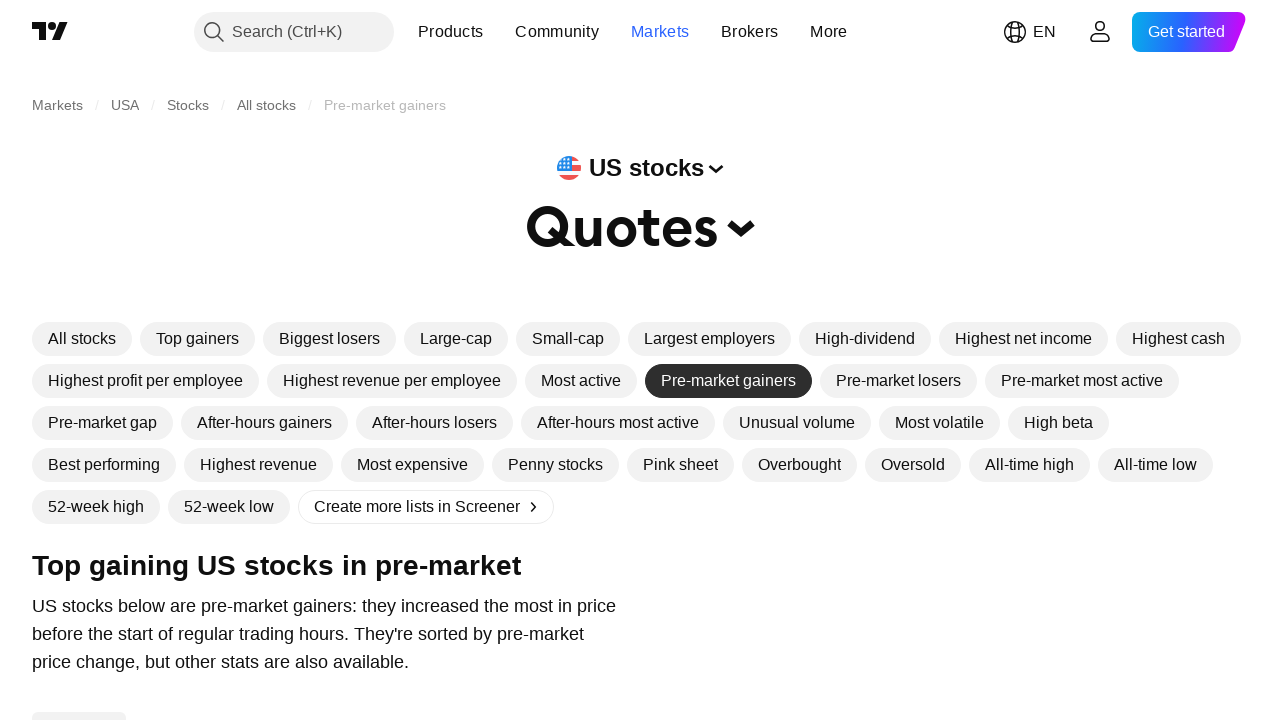

Pre-Market Gainers page content loaded
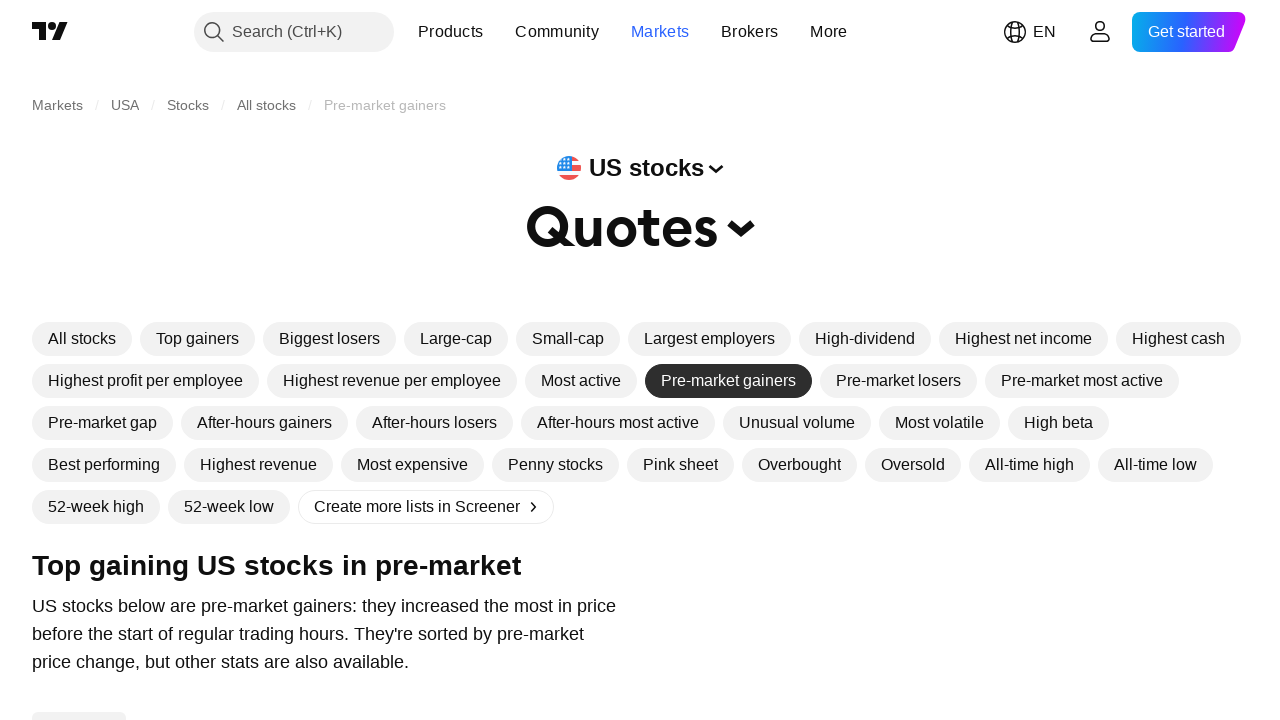

Navigated to Pre-Market Gappers page
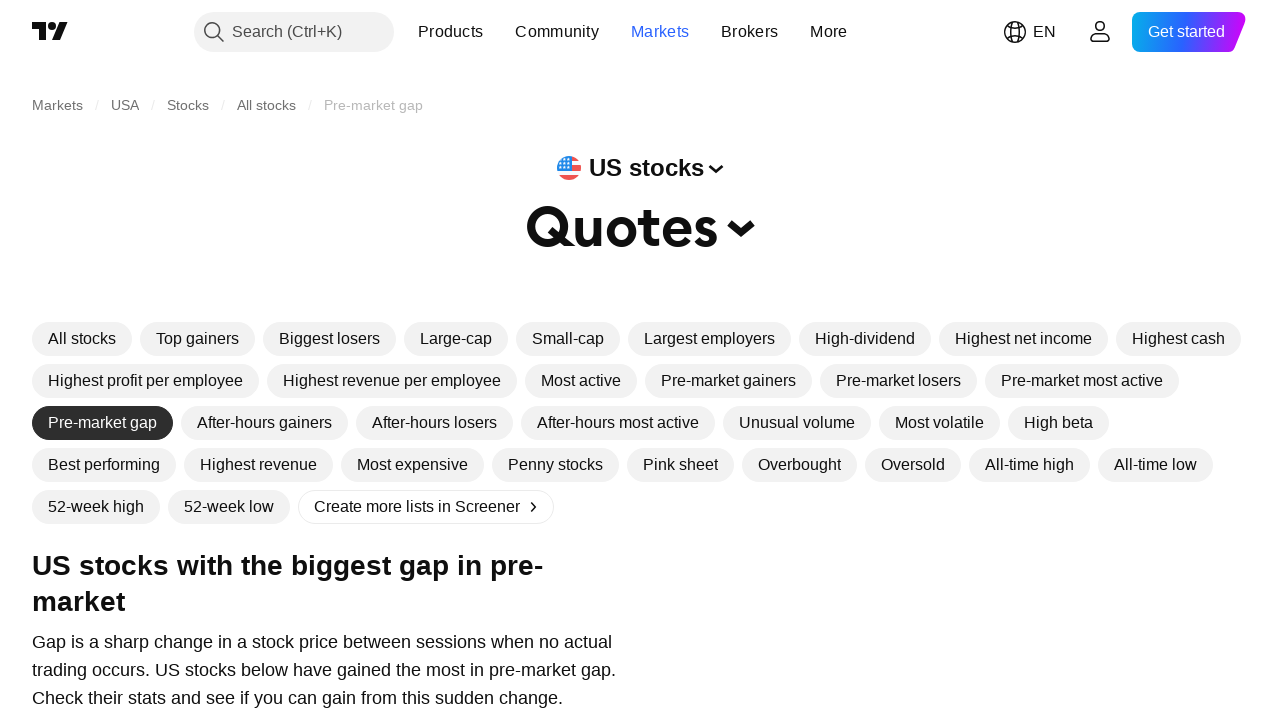

Pre-Market Gappers market data table loaded
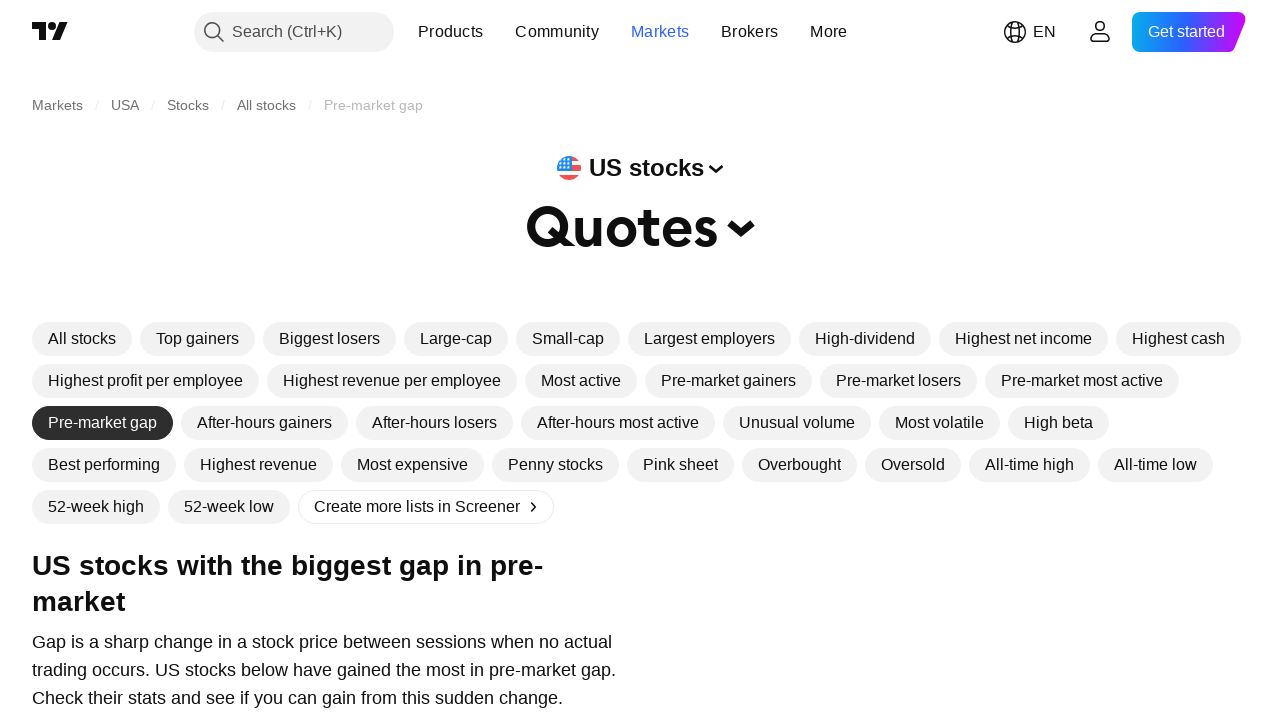

Navigated to Pre-Market Losers page
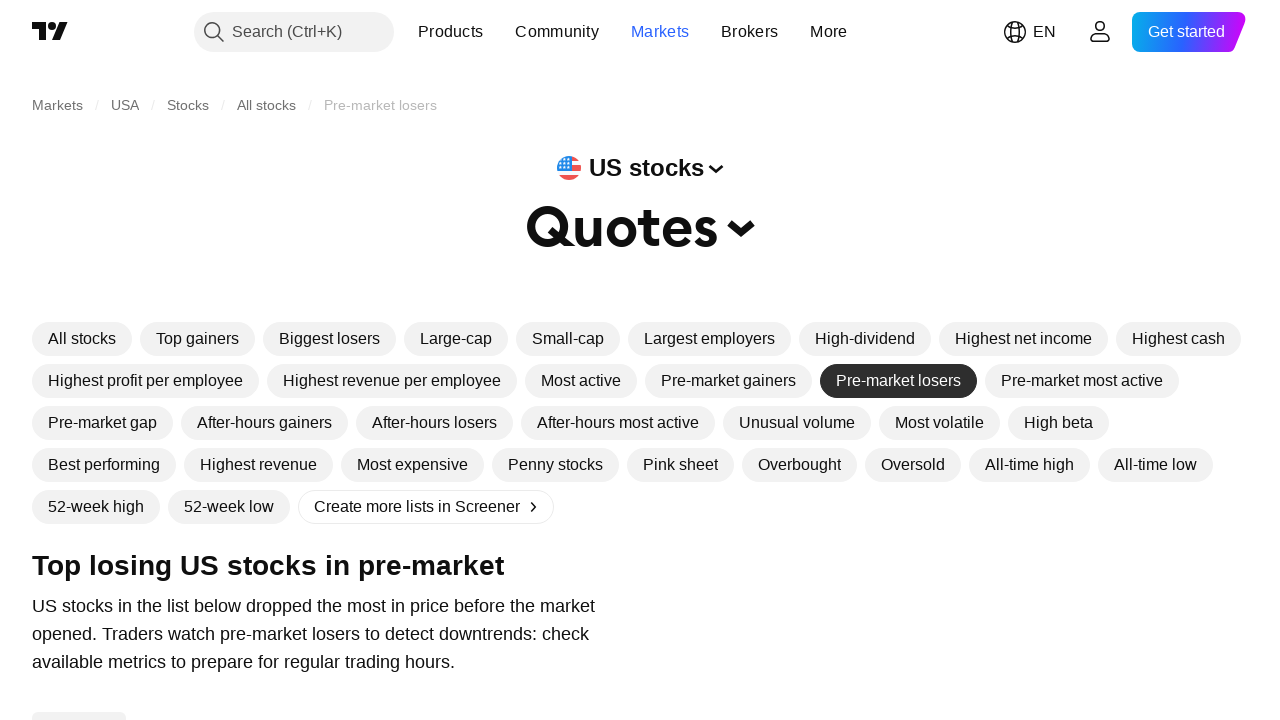

Pre-Market Losers market data table loaded
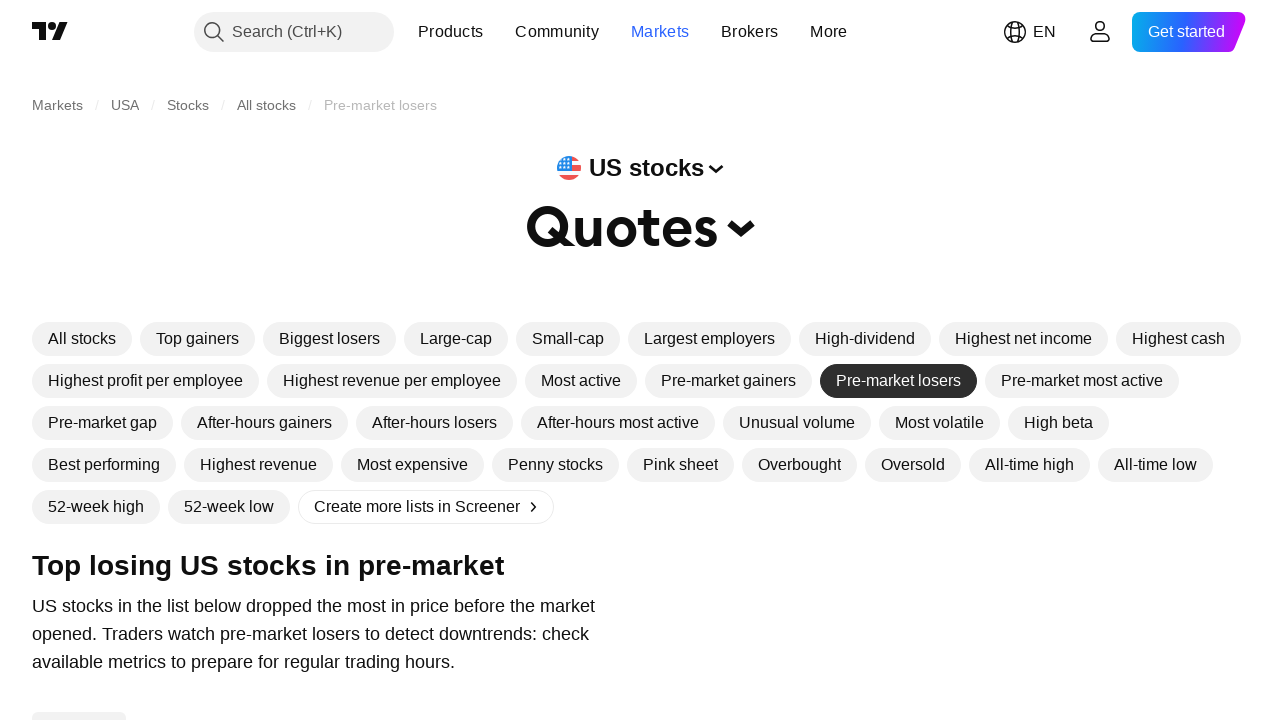

Navigated to After-Hours Gainers page
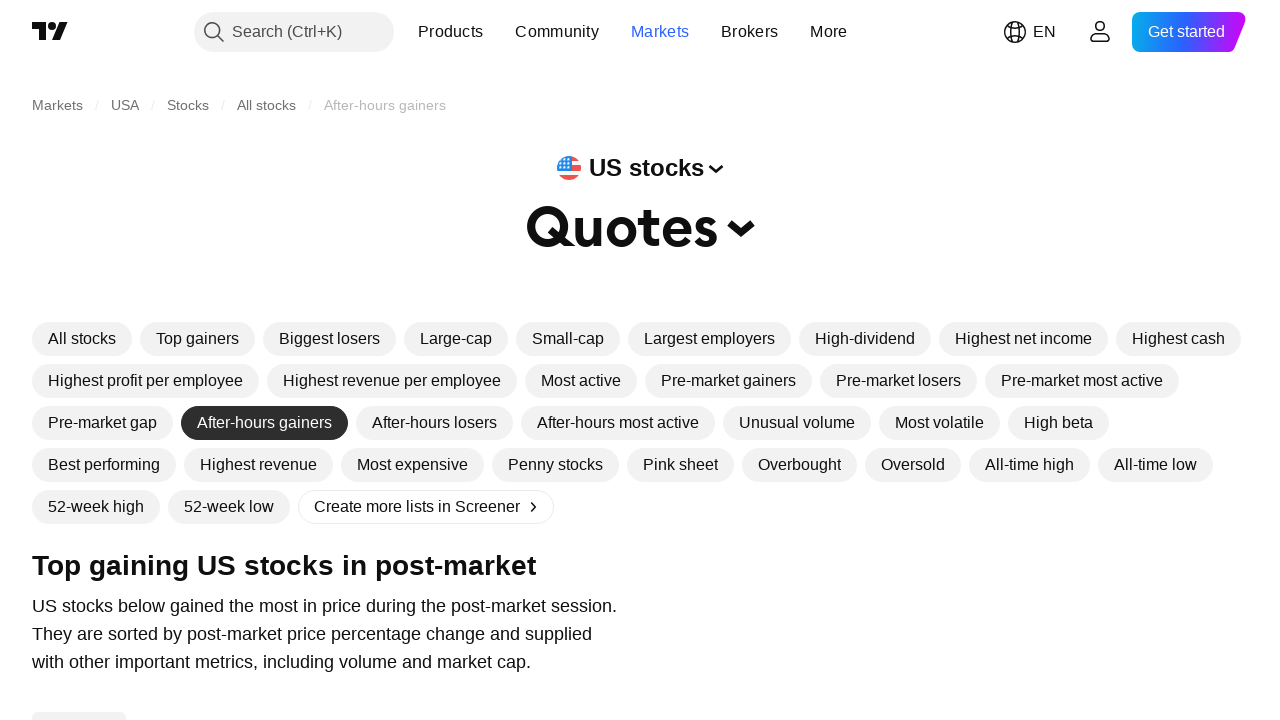

After-Hours Gainers market data table loaded
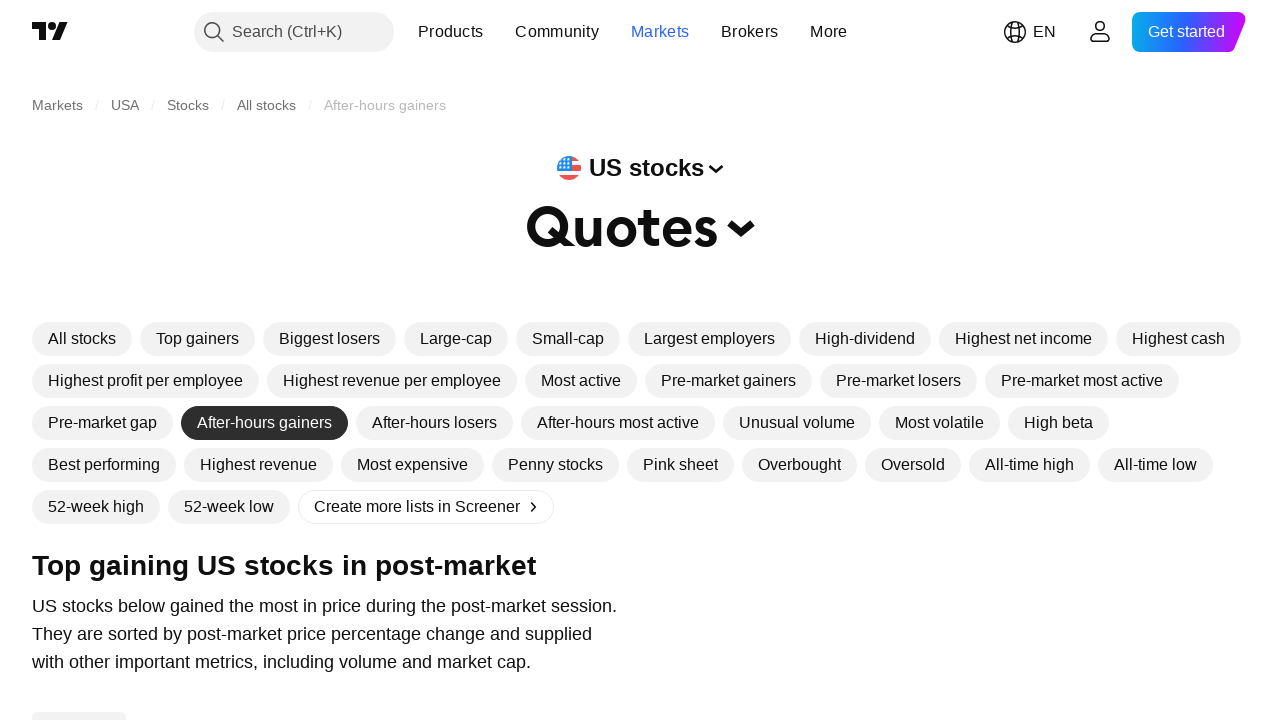

Navigated to After-Hours Losers page
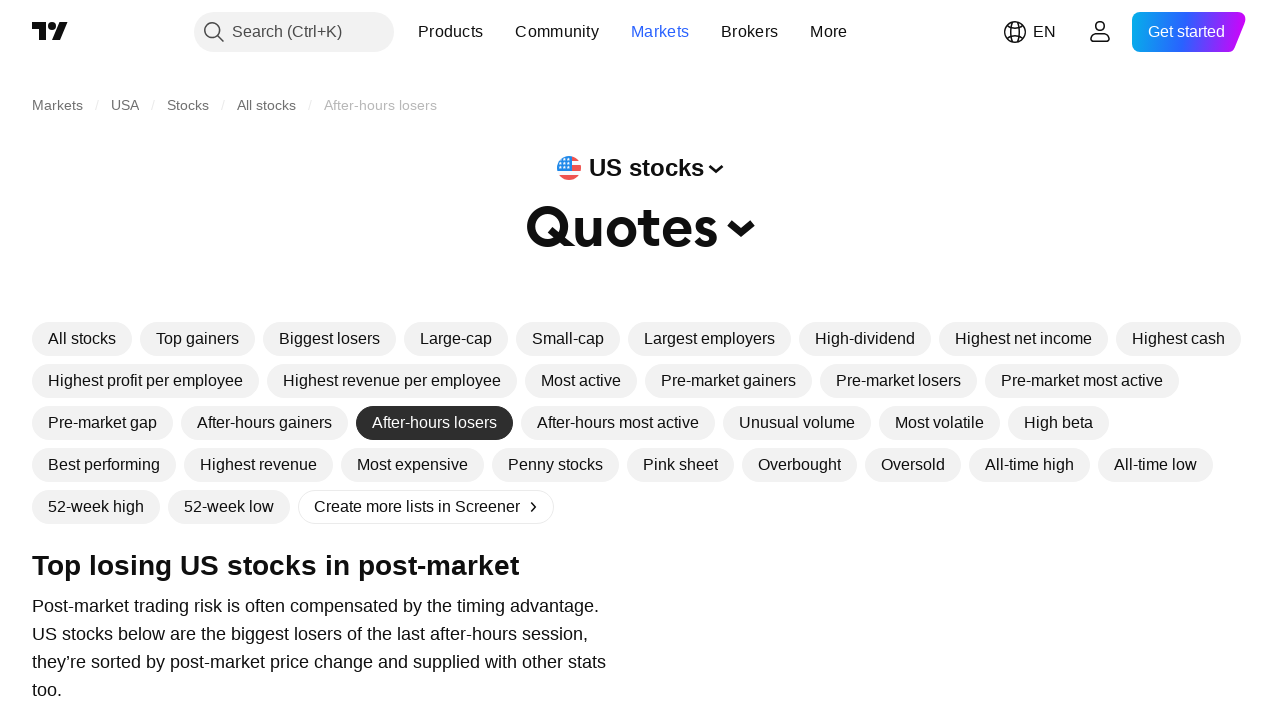

After-Hours Losers market data table loaded
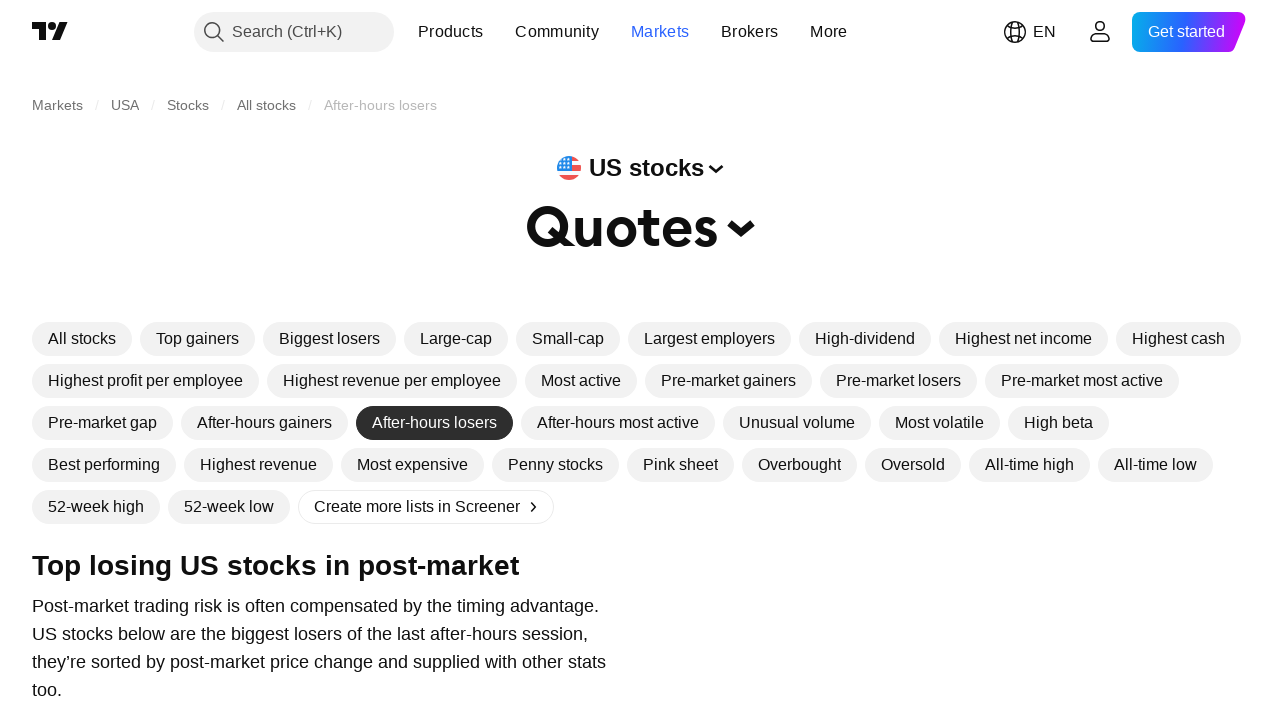

Navigated to 52 Week Highs page
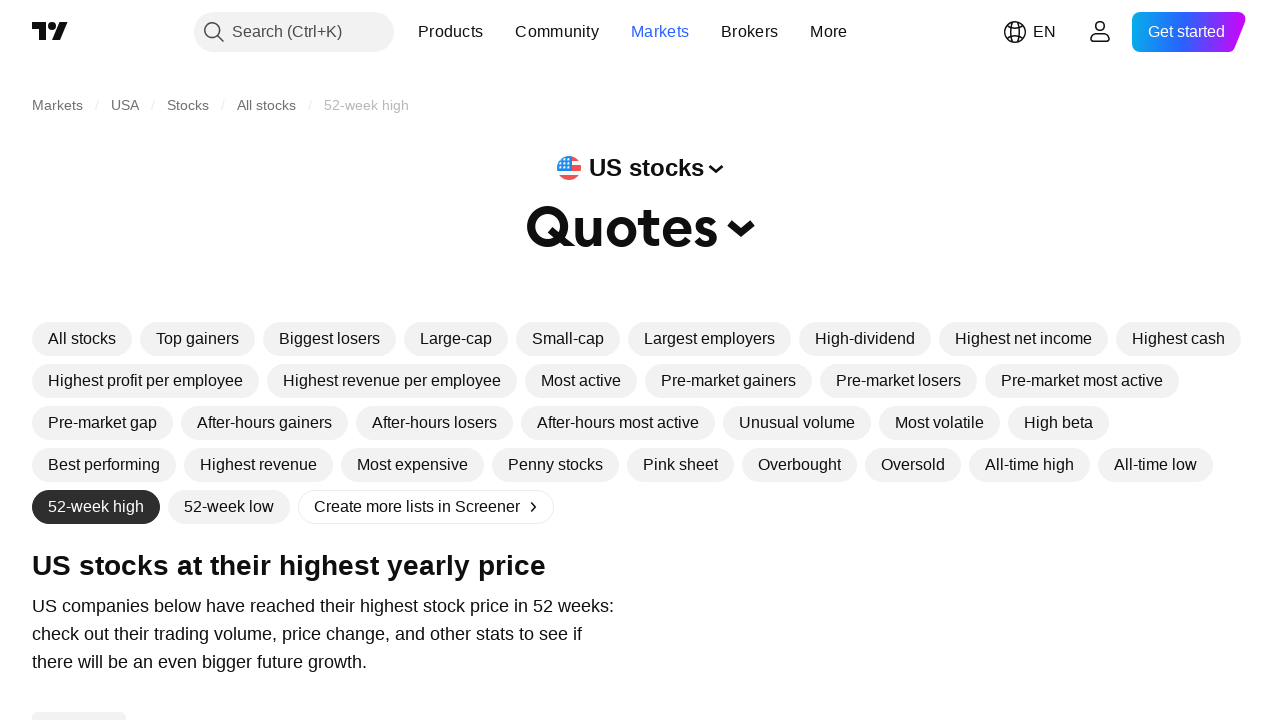

52 Week Highs market data table loaded
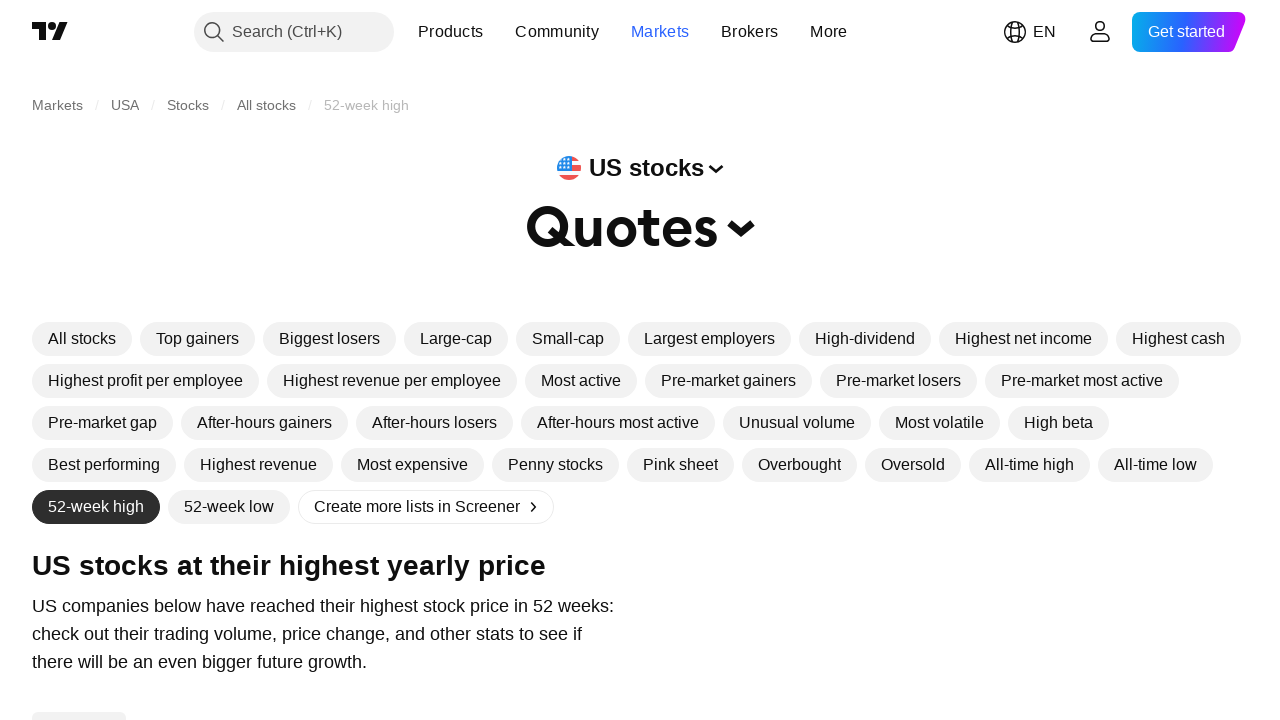

Navigated to 52 Week Lows page
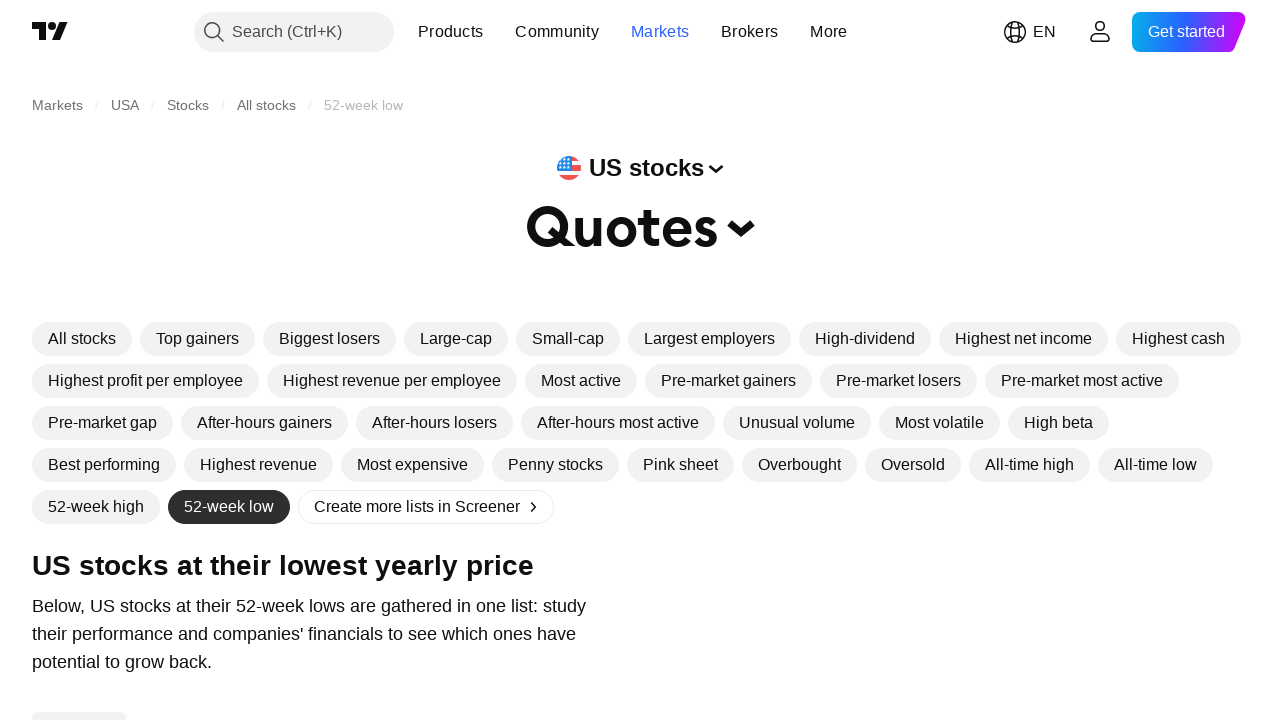

52 Week Lows market data table loaded
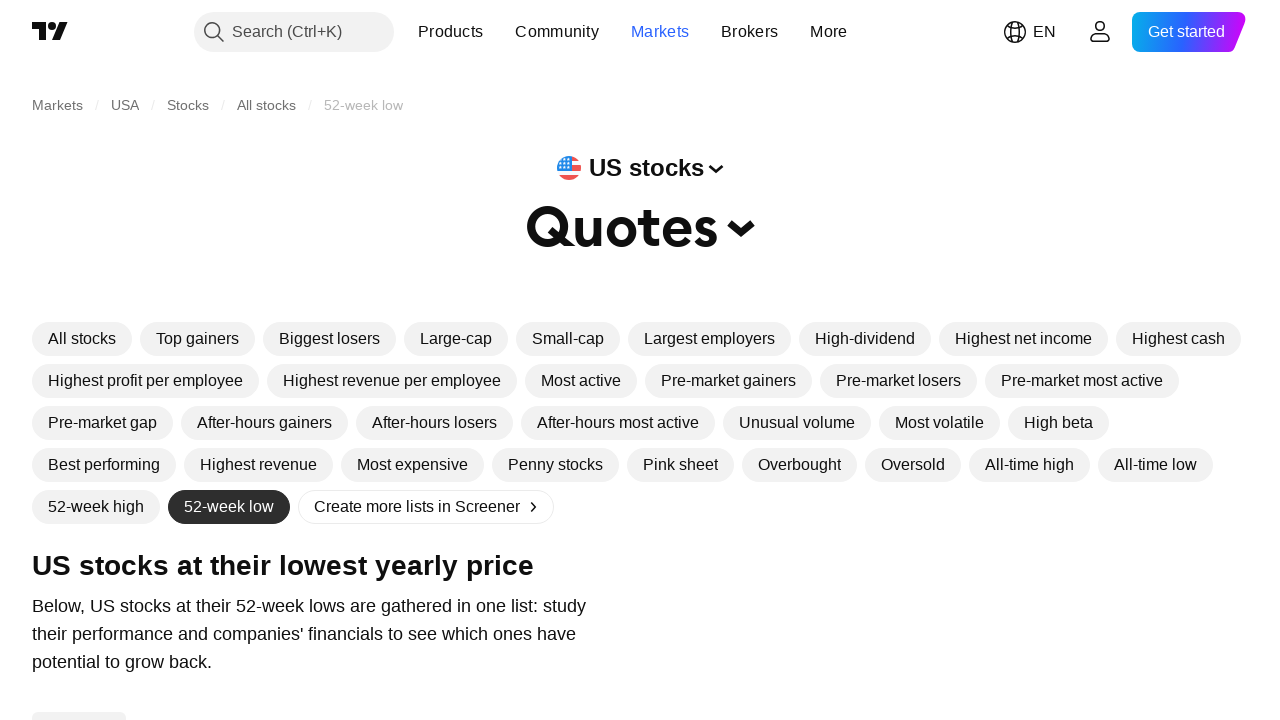

Navigated to All Time Highs page
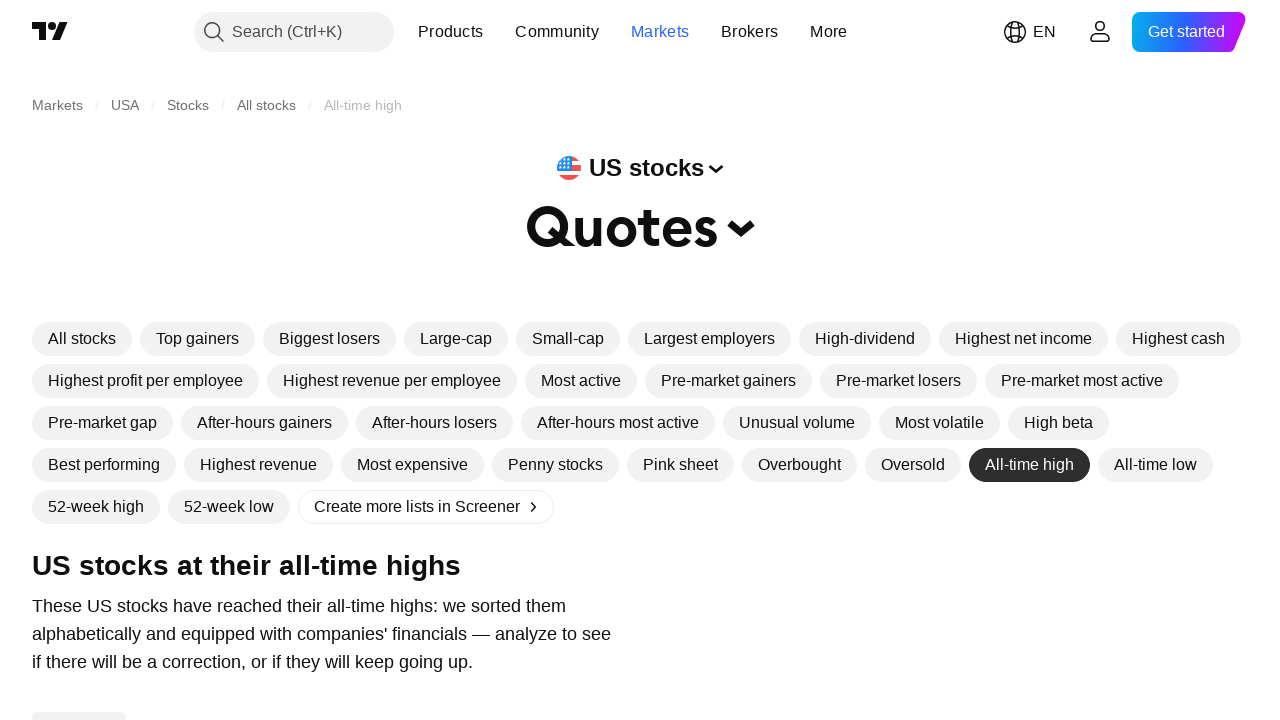

All Time Highs market data table loaded
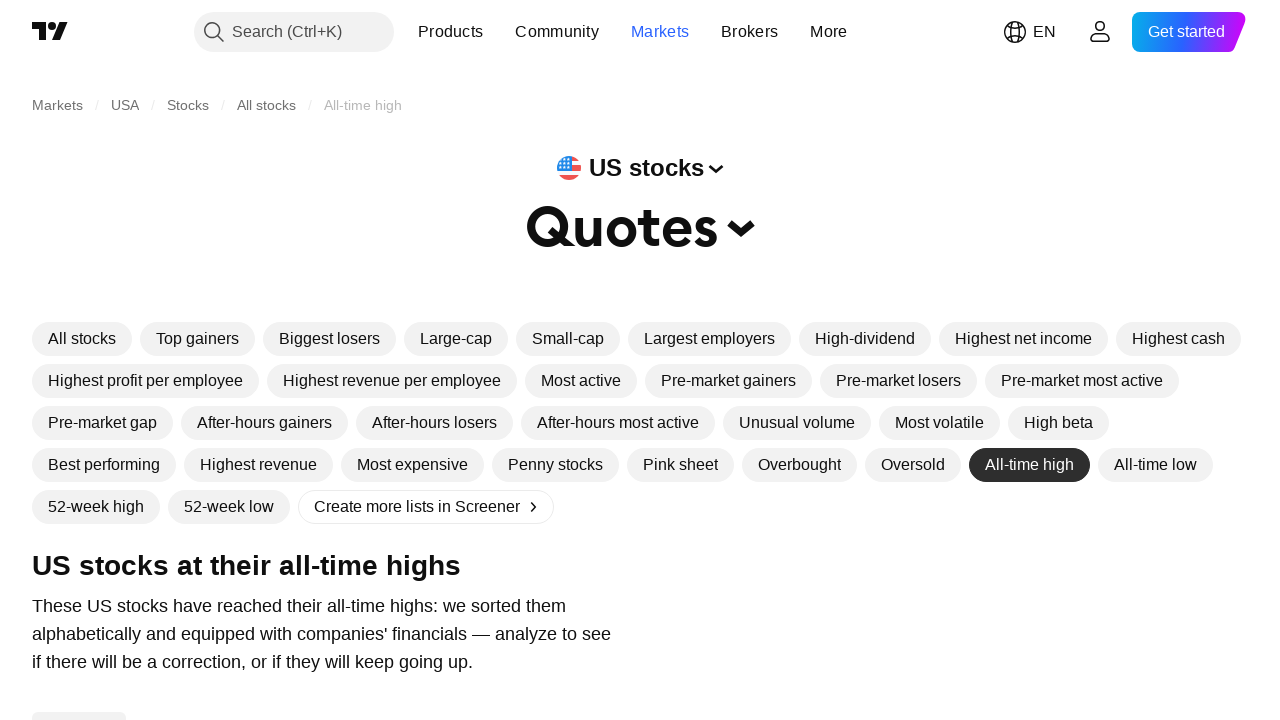

Navigated to All Time Lows page
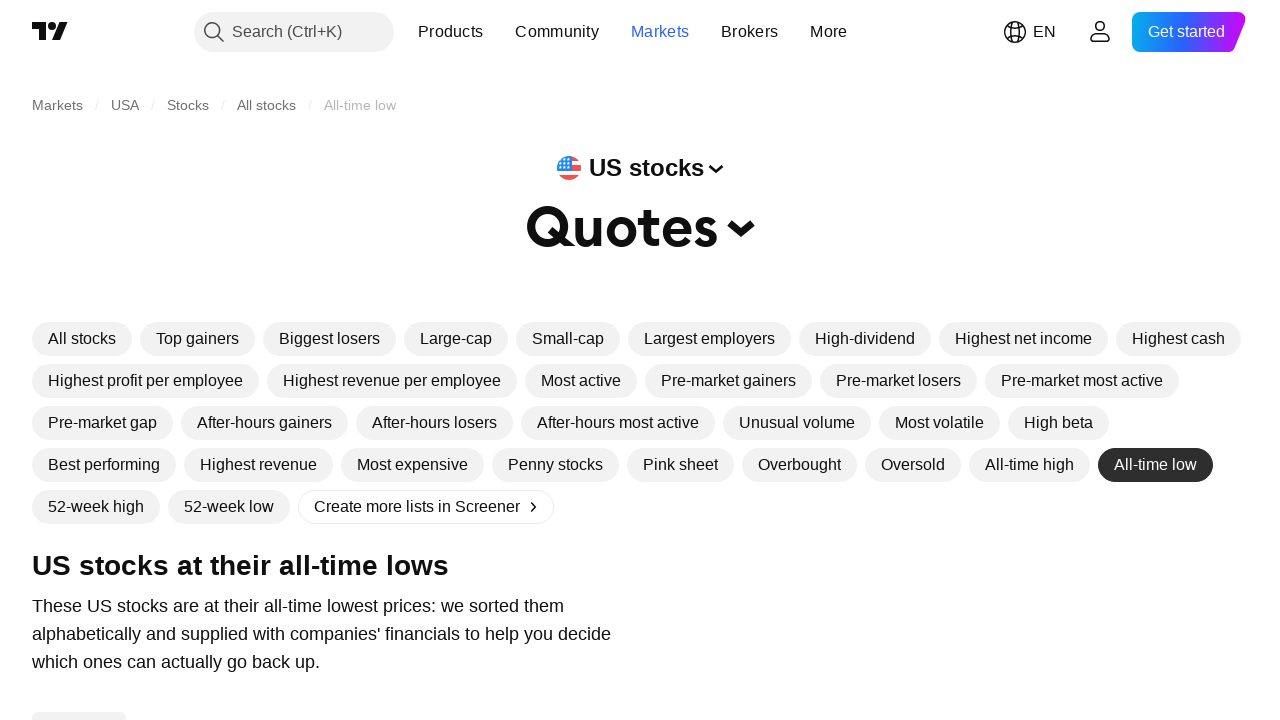

All Time Lows market data table loaded
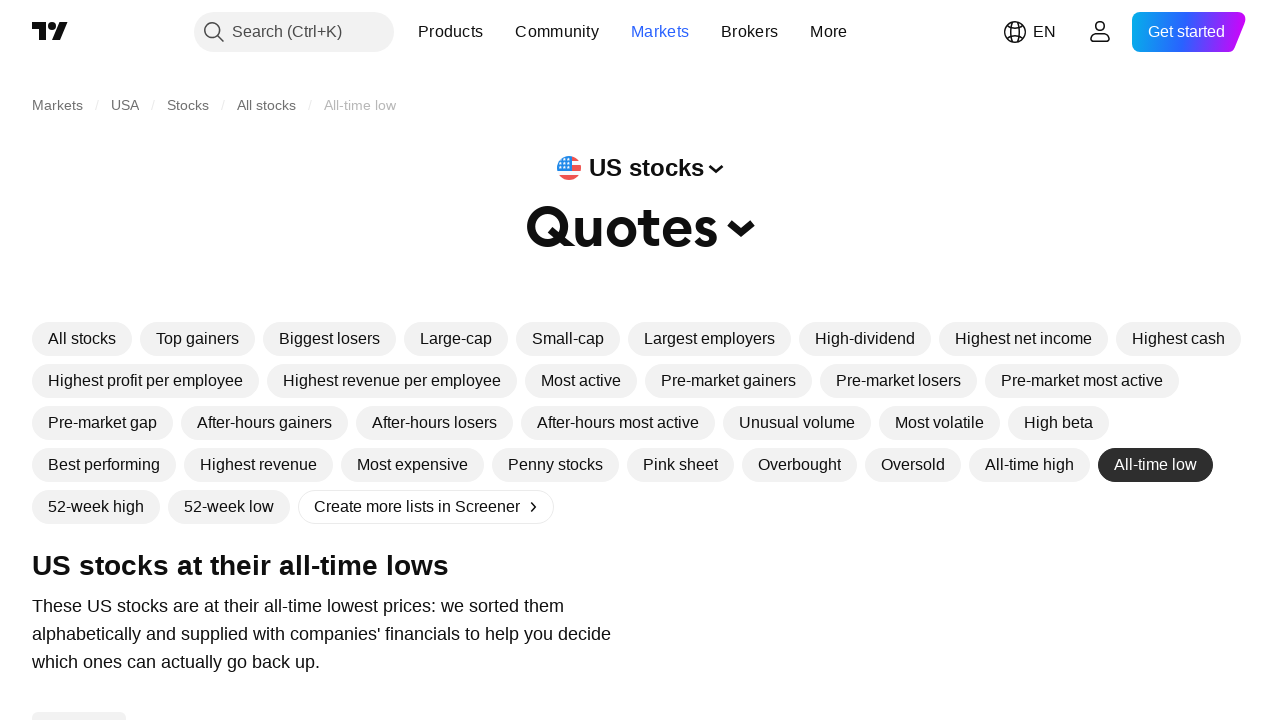

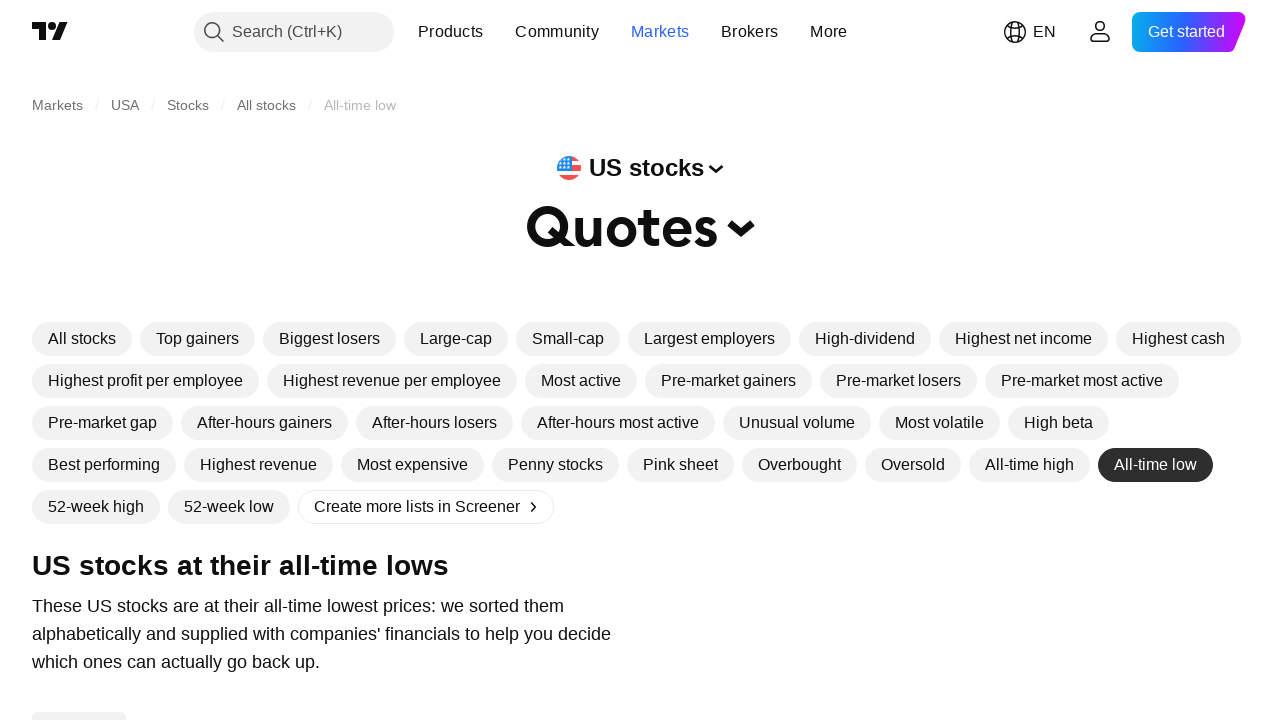